Tests the demo site by entering an email address and clicking the enter button to proceed

Starting URL: http://demo.automationtesting.in

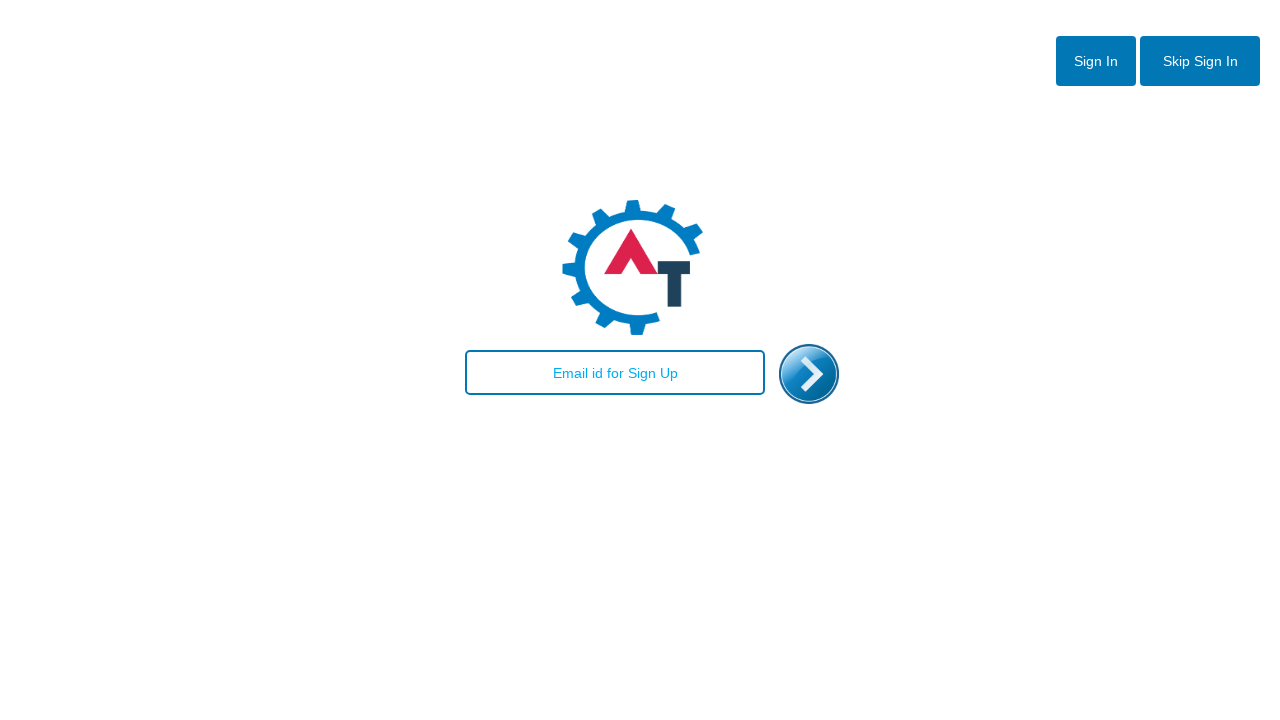

Filled email field with 'testuser@example.com' on #email
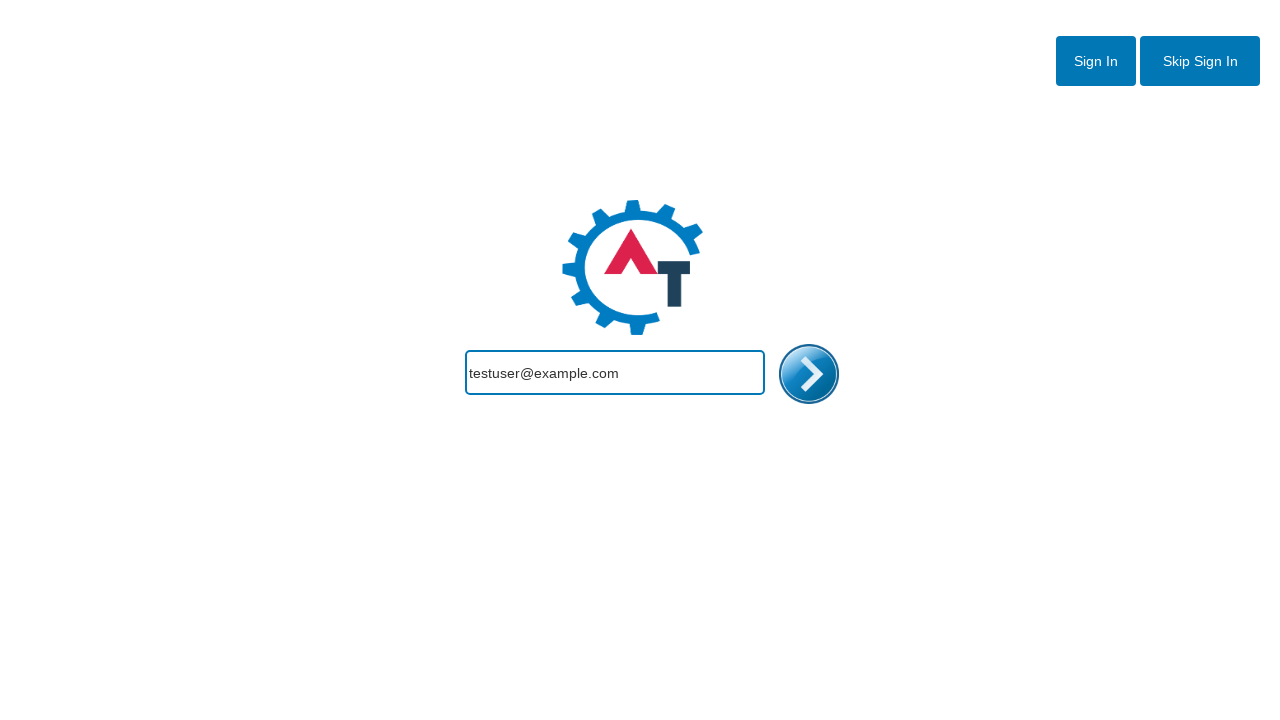

Clicked enter button to proceed at (809, 374) on #enterimg
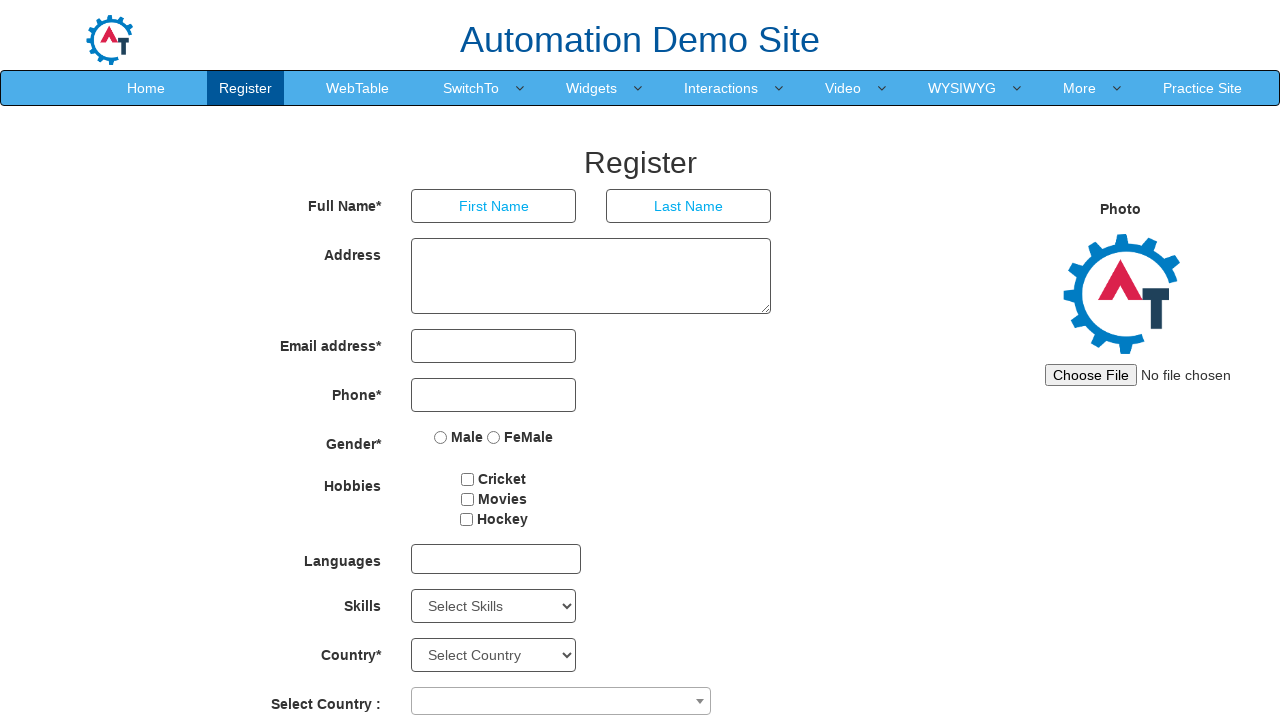

Waited for page to load after clicking enter button
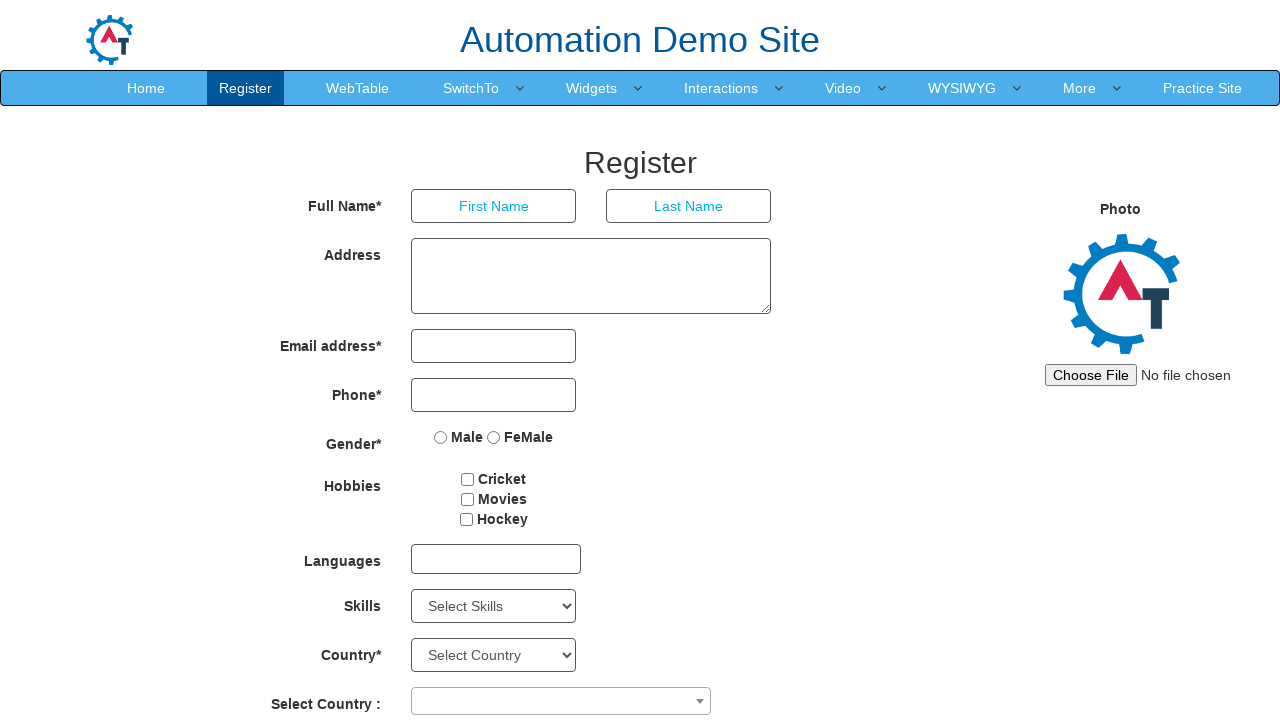

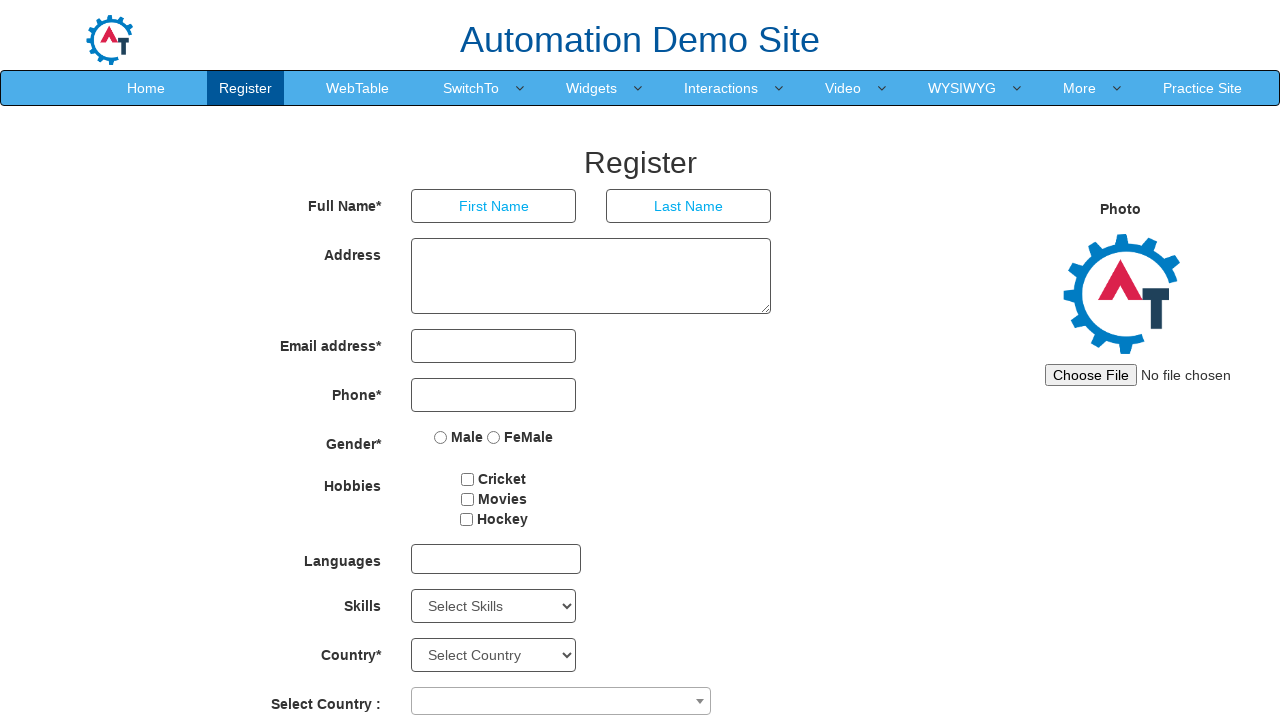